Navigates to Google PageSpeed Insights with a pre-configured URL analysis and waits for the performance report to fully load, specifically waiting for the final screenshot element to become visible.

Starting URL: https://pagespeed.web.dev/report?url=https%3A%2F%2Fwww.issuewire.com%2F

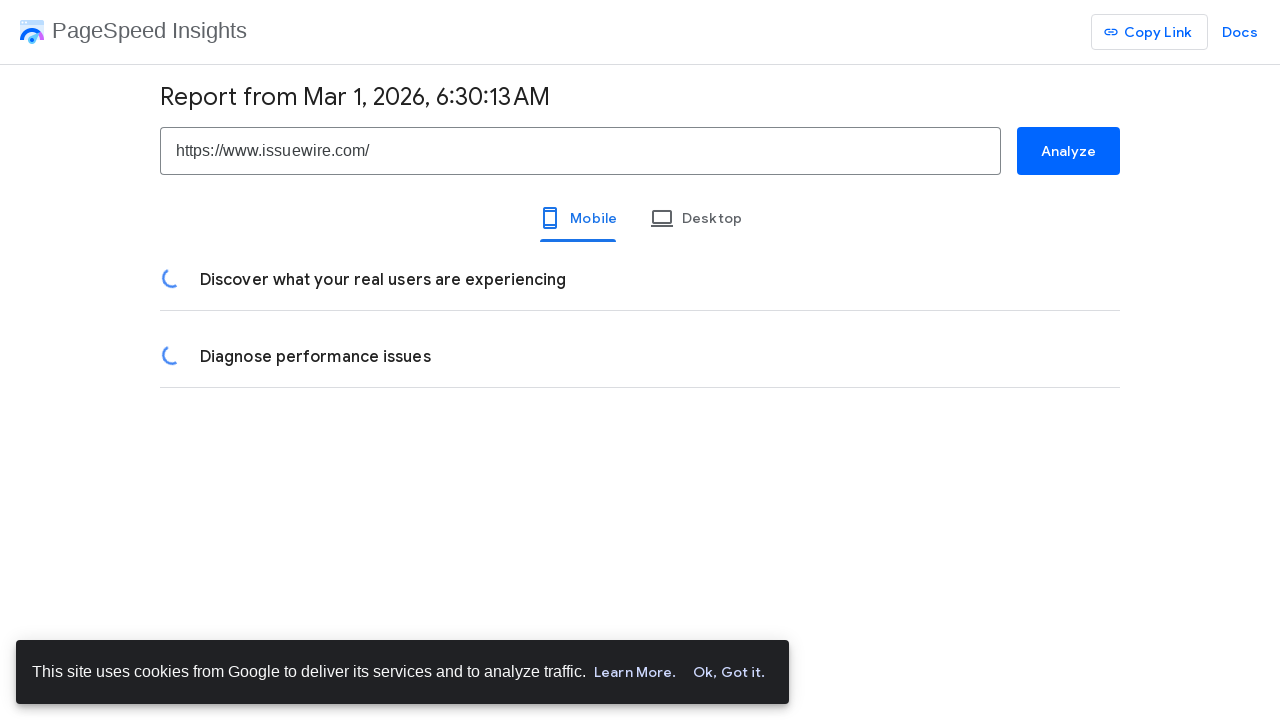

Waited for PageSpeed Insights performance report to fully load with final screenshot element visible
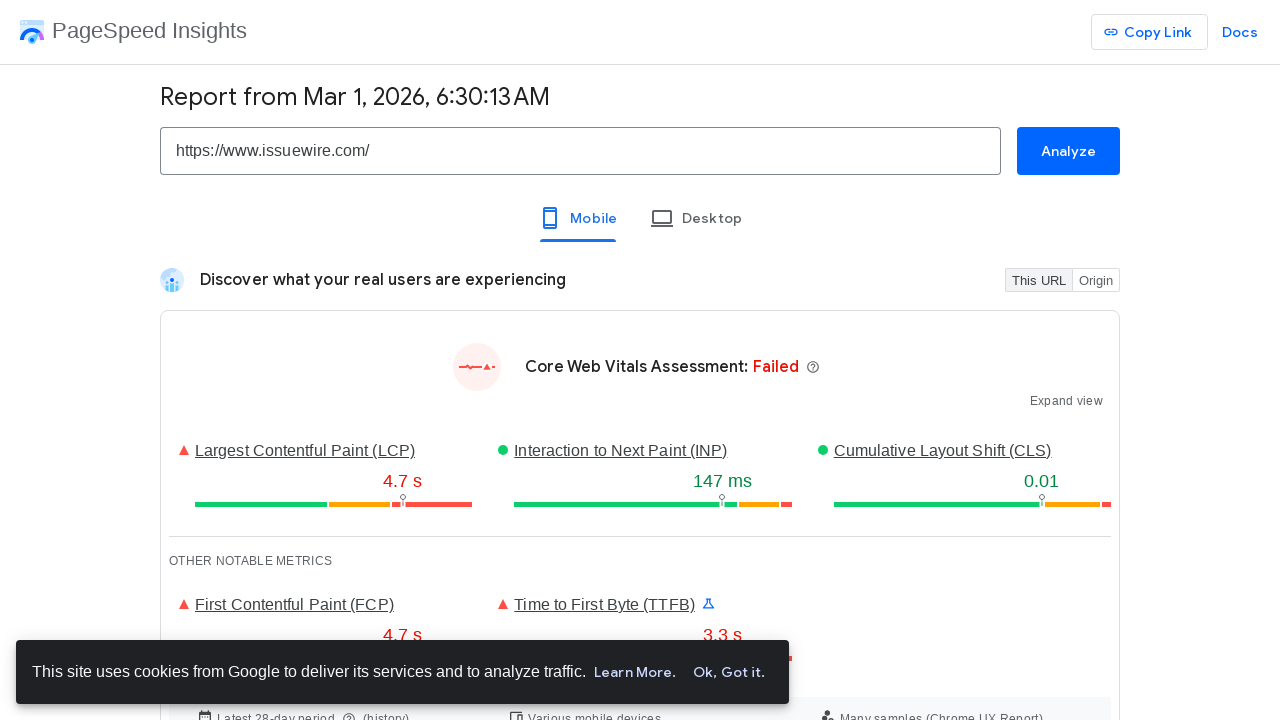

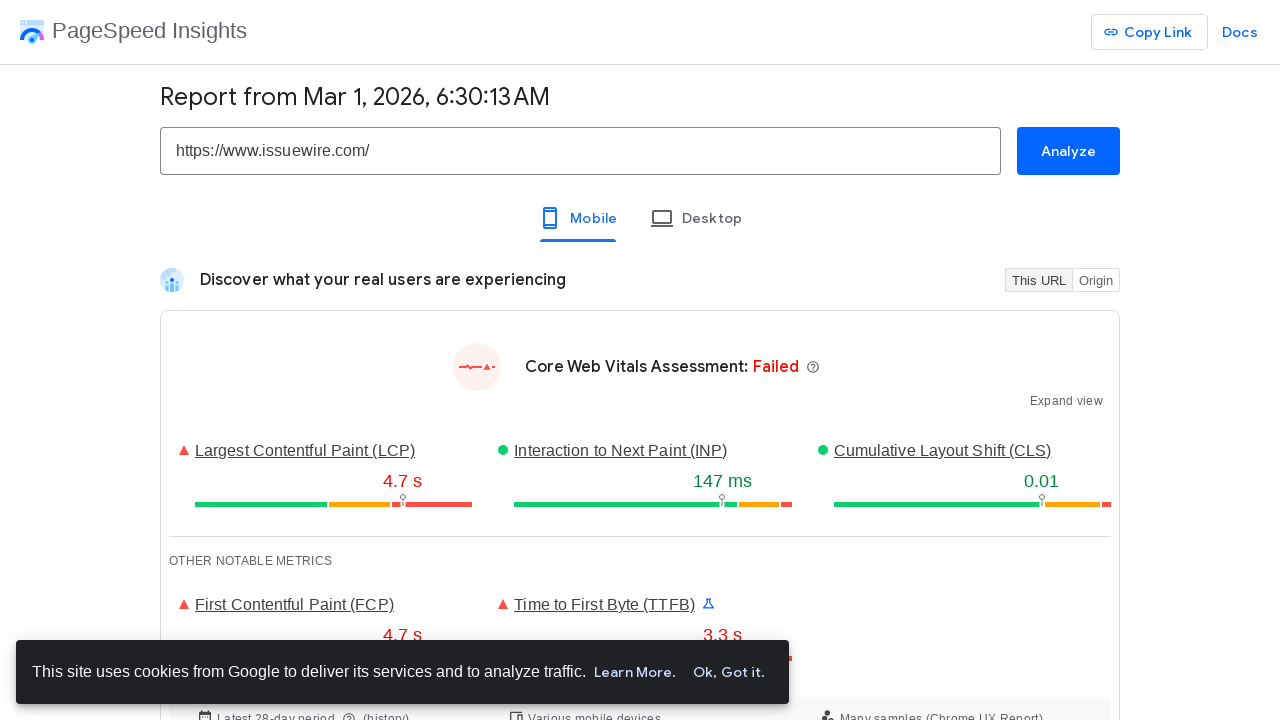